Tests that other controls are hidden when editing a todo item

Starting URL: https://demo.playwright.dev/todomvc

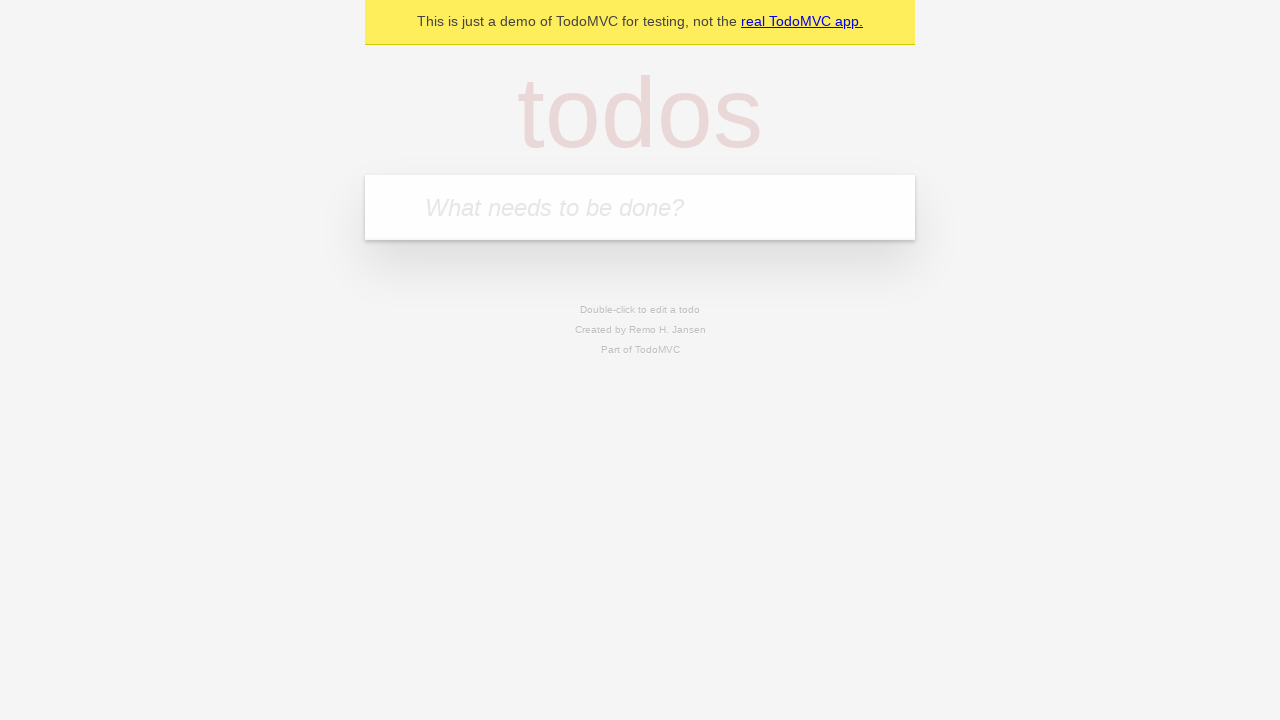

Filled input field with 'buy some cheese' on internal:attr=[placeholder="What needs to be done?"i]
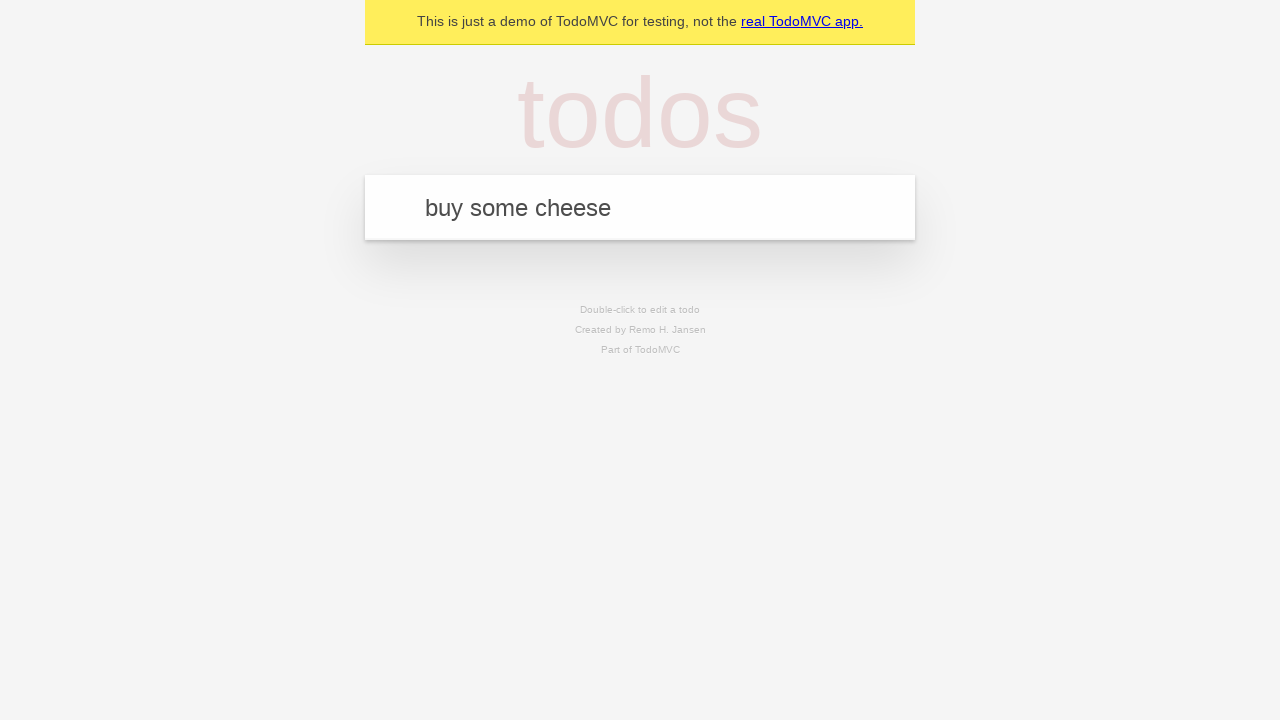

Pressed Enter to add first todo on internal:attr=[placeholder="What needs to be done?"i]
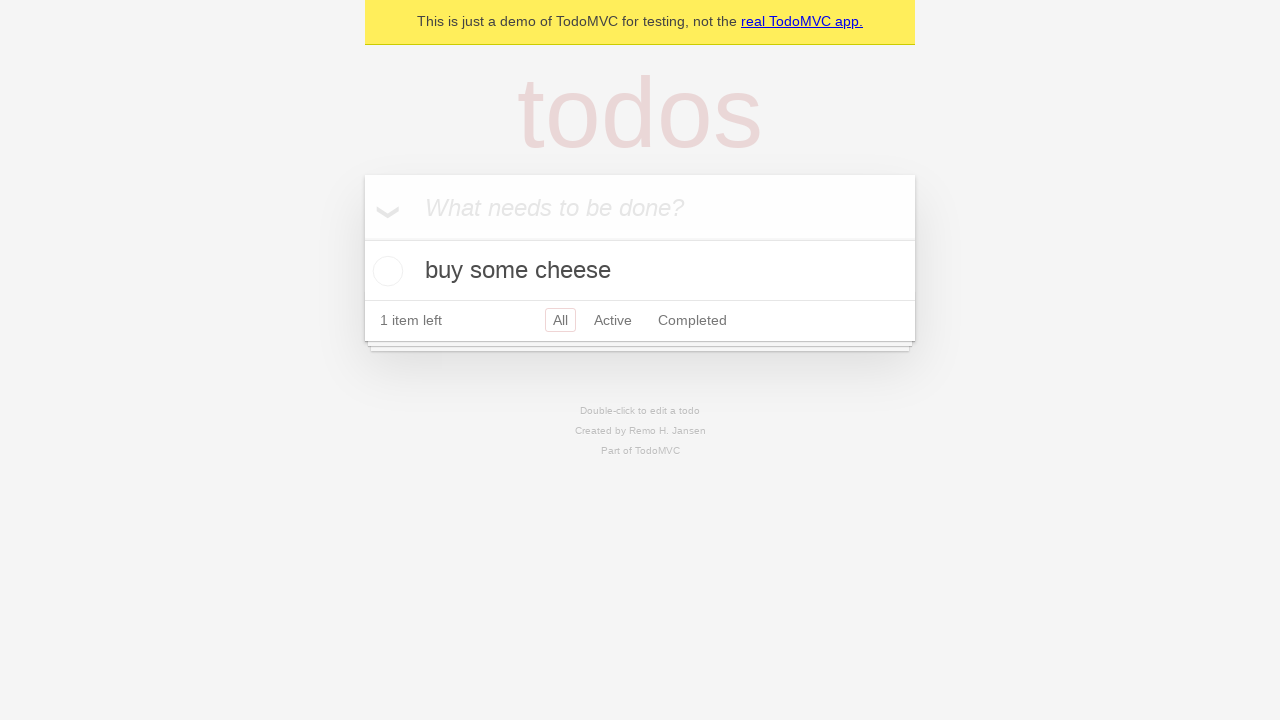

Filled input field with 'feed the cat' on internal:attr=[placeholder="What needs to be done?"i]
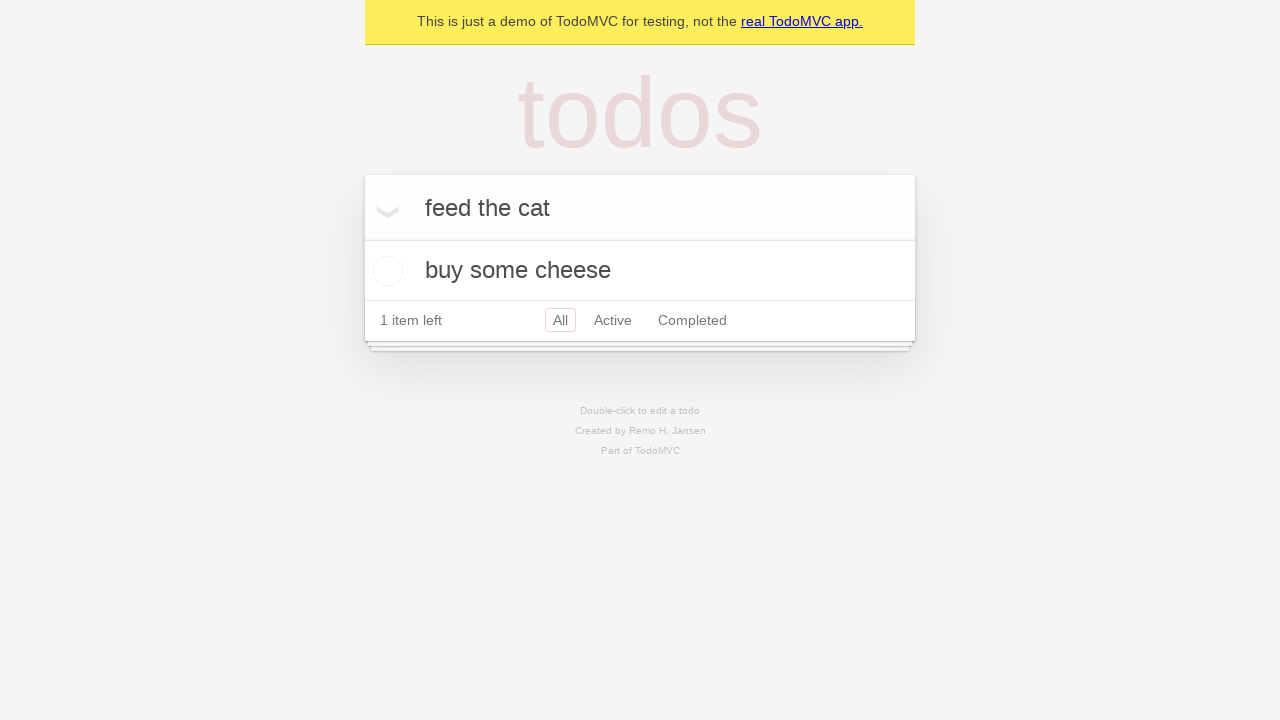

Pressed Enter to add second todo on internal:attr=[placeholder="What needs to be done?"i]
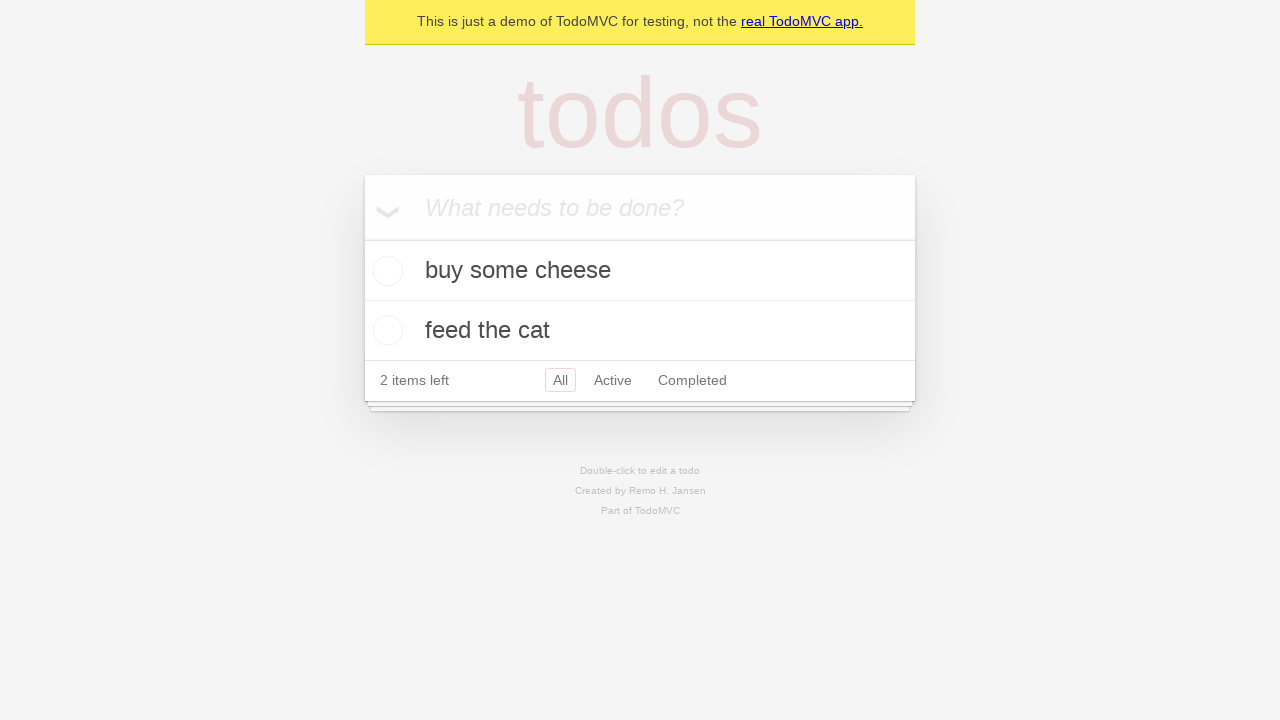

Filled input field with 'book a doctors appointment' on internal:attr=[placeholder="What needs to be done?"i]
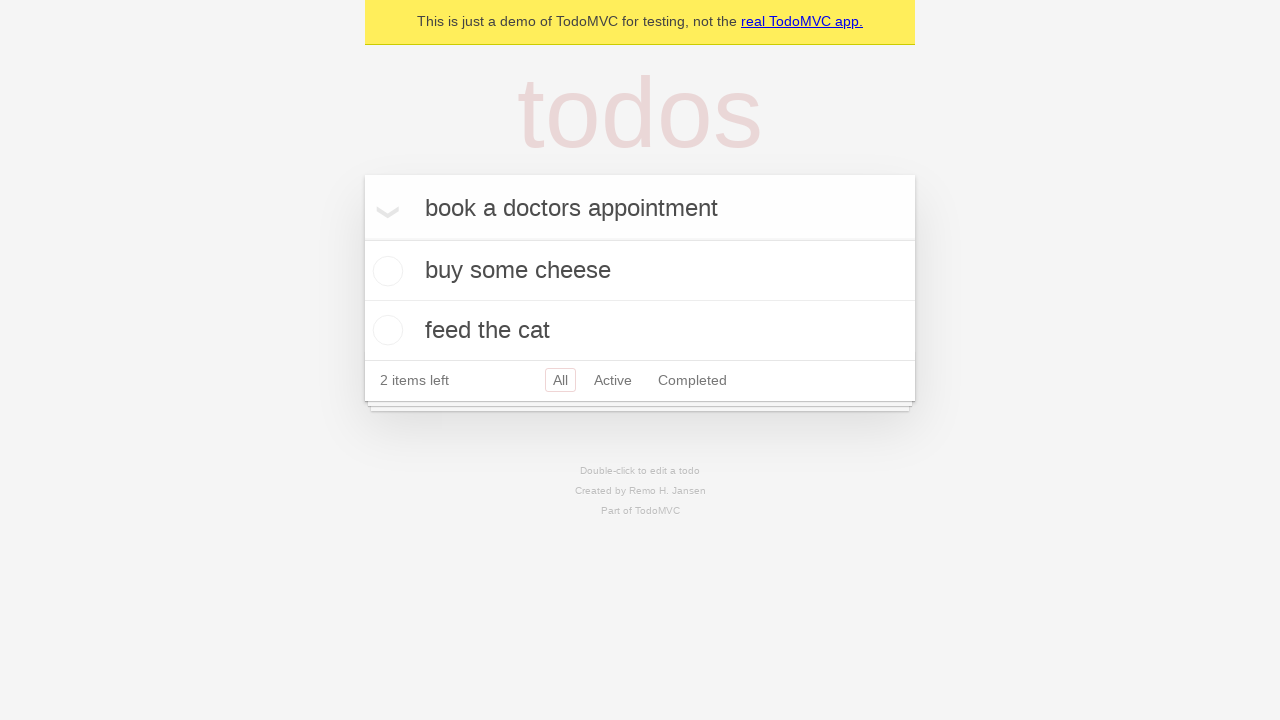

Pressed Enter to add third todo on internal:attr=[placeholder="What needs to be done?"i]
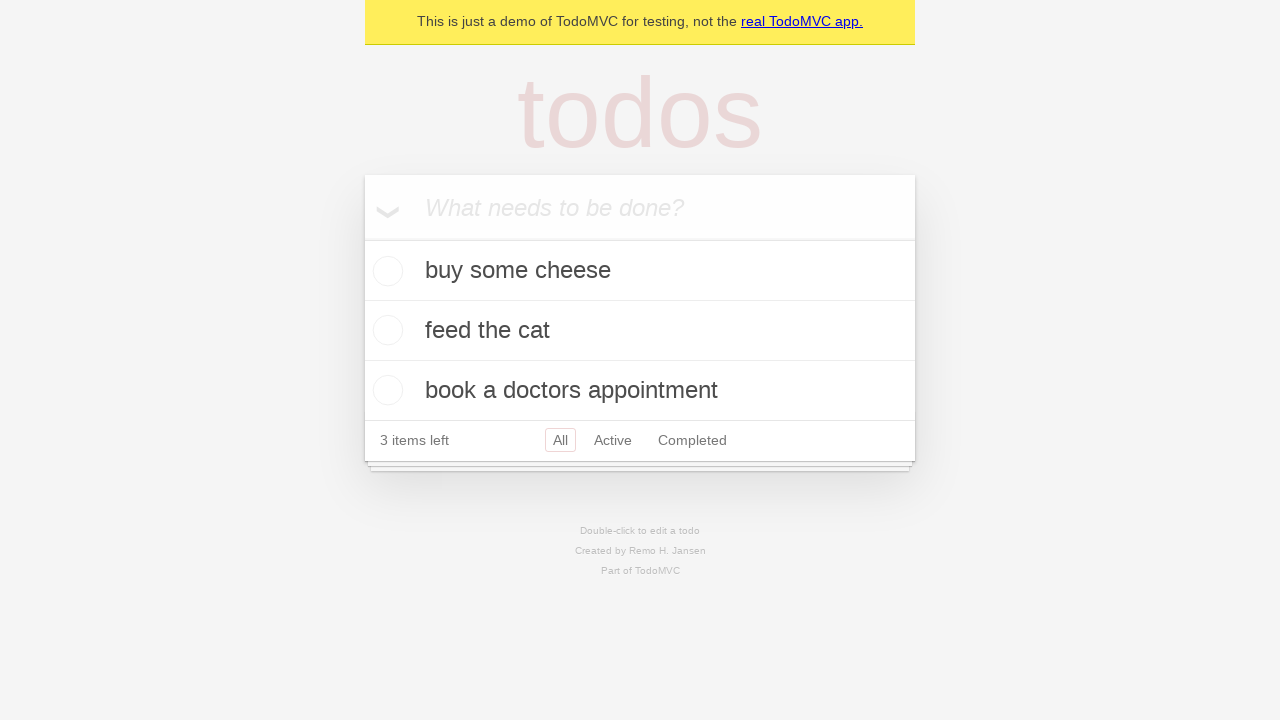

Double-clicked second todo item to enter edit mode at (640, 331) on [data-testid='todo-item'] >> nth=1
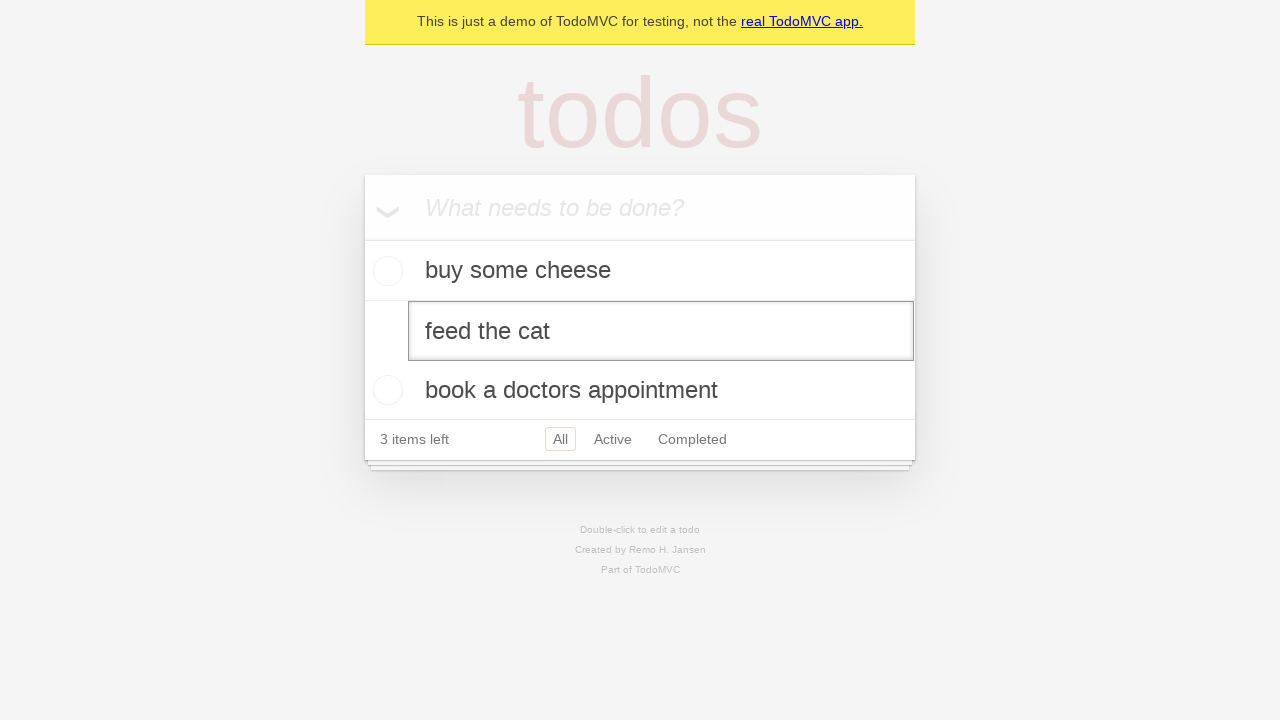

Edit textbox appeared and is ready for input
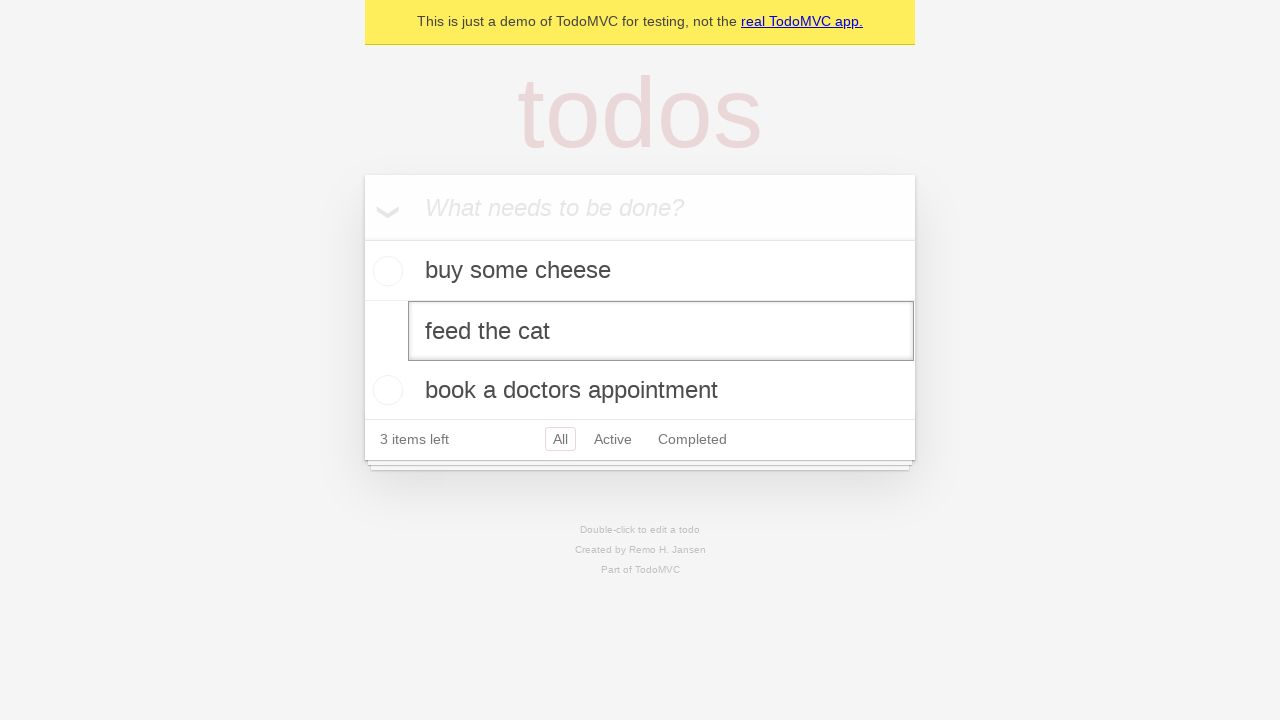

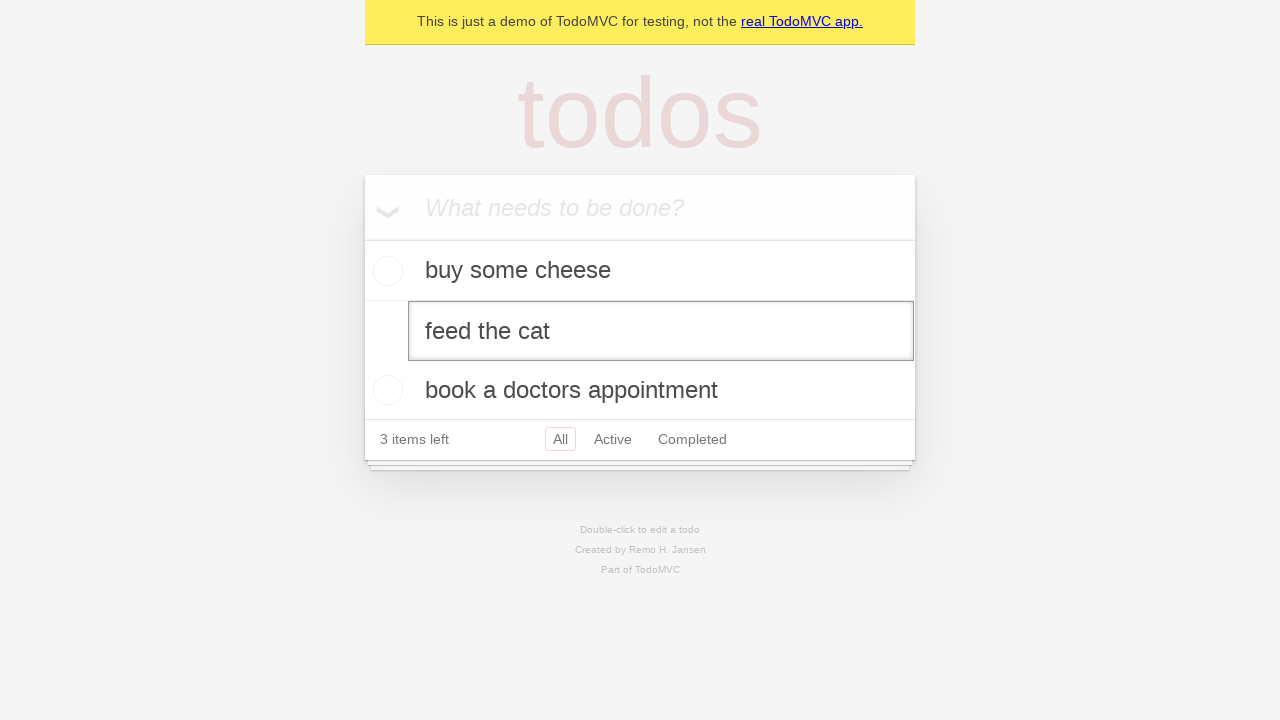